Navigates to the main page, clicks on the redirect link, and verifies the redirect page header and content are displayed correctly

Starting URL: https://the-internet.herokuapp.com/

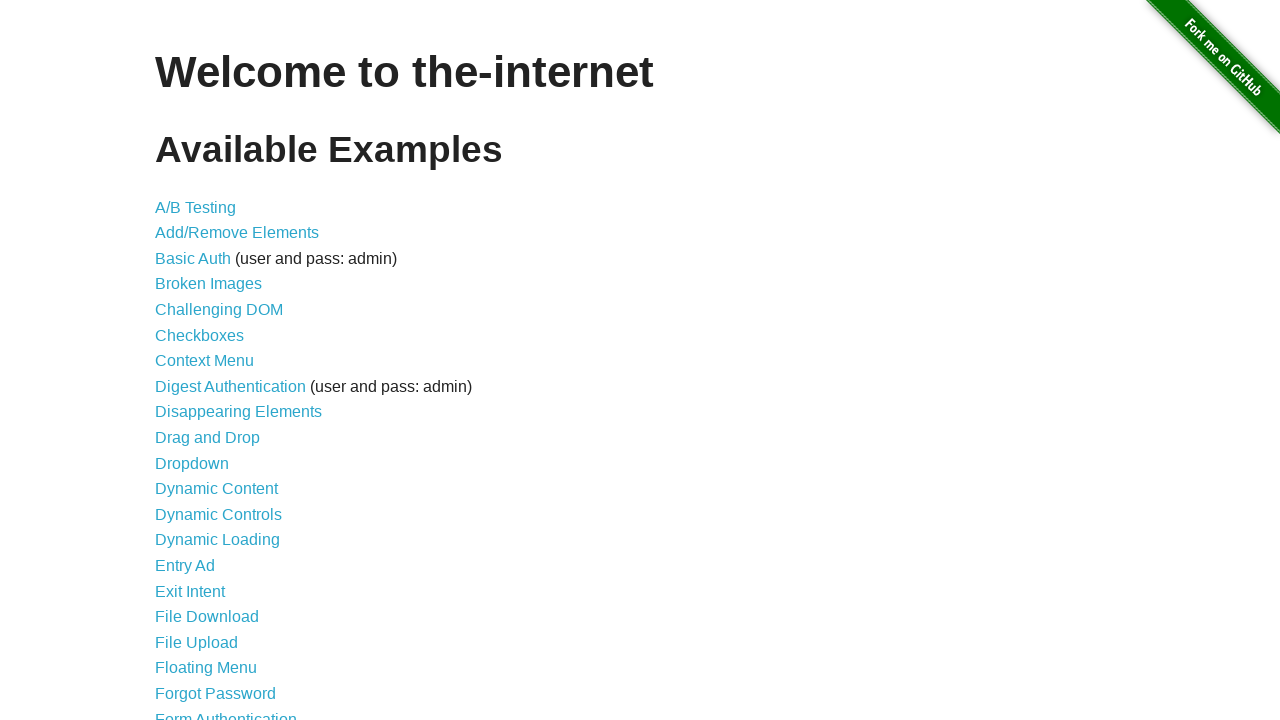

Navigated to the main page at https://the-internet.herokuapp.com/
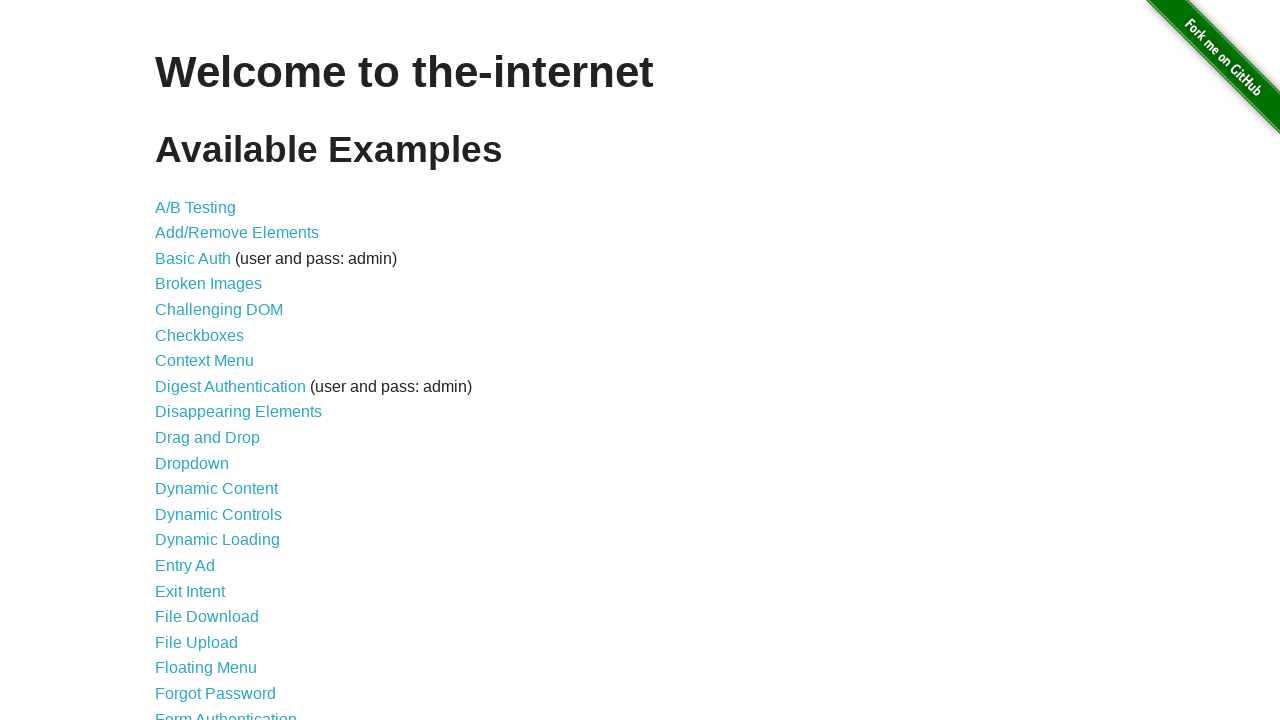

Clicked on the redirect link at (202, 446) on xpath=//a[@href='/redirector']
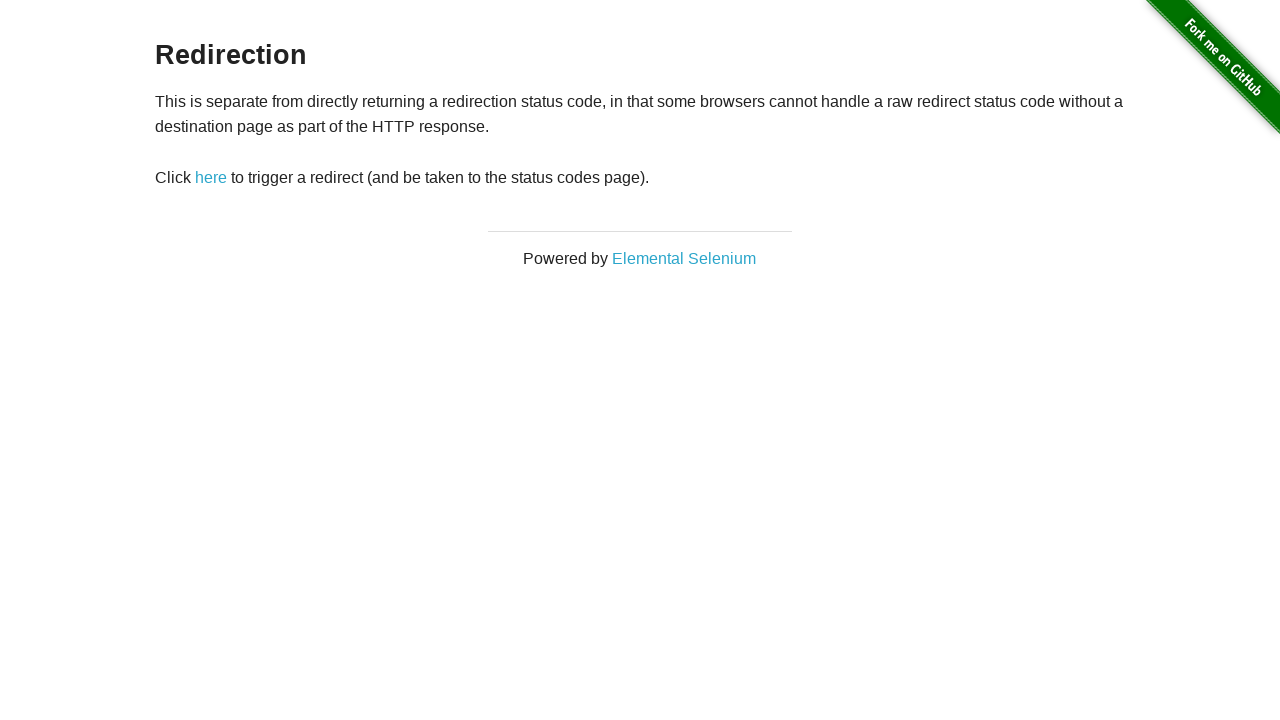

Verified redirect page header is displayed
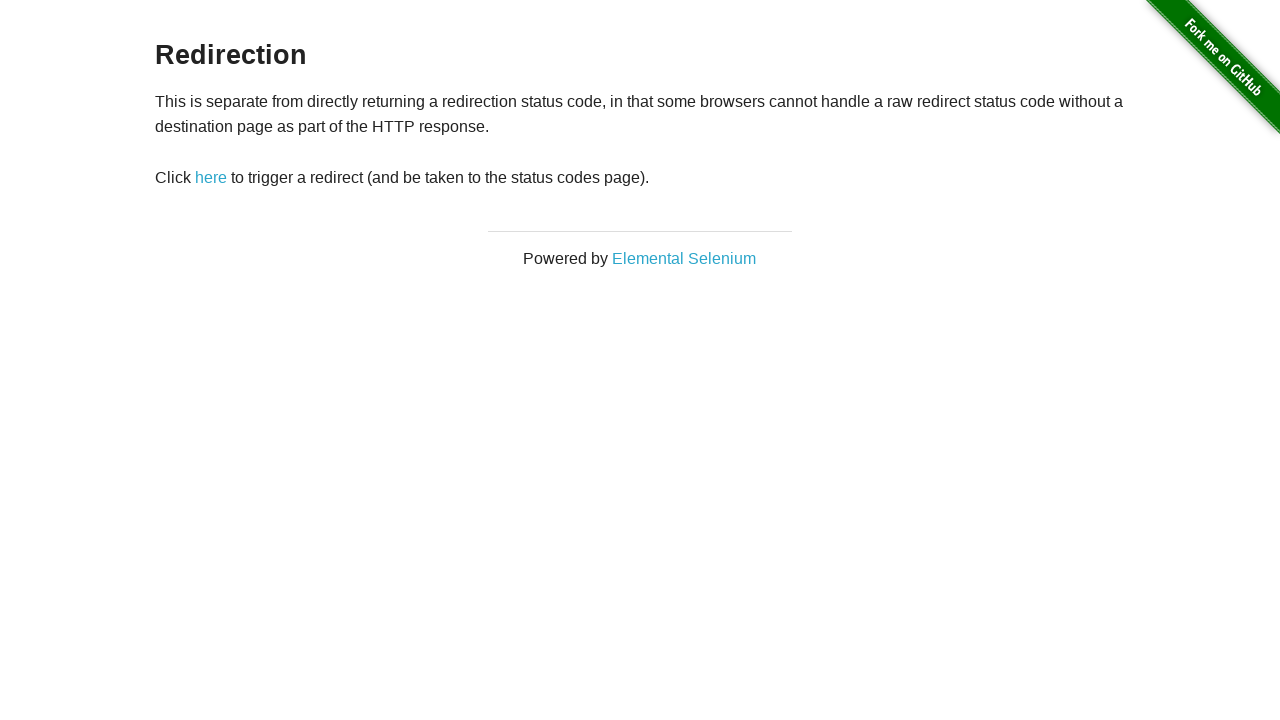

Verified redirect page content is displayed
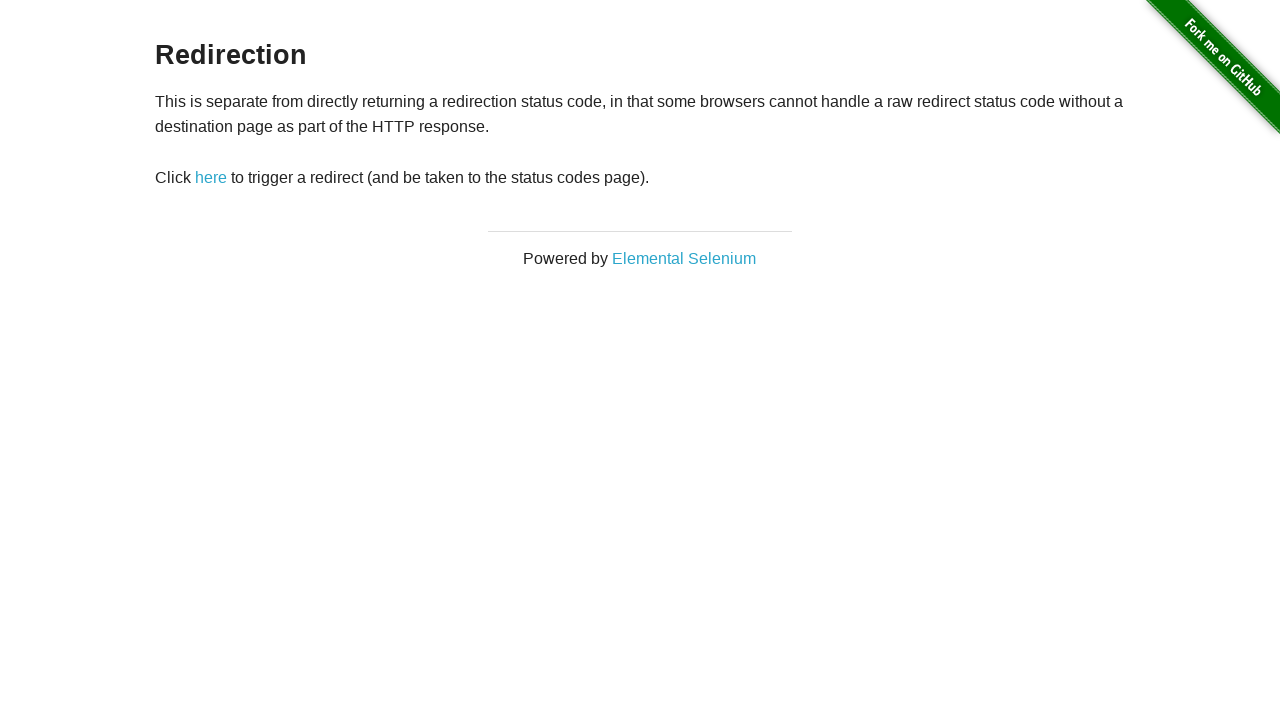

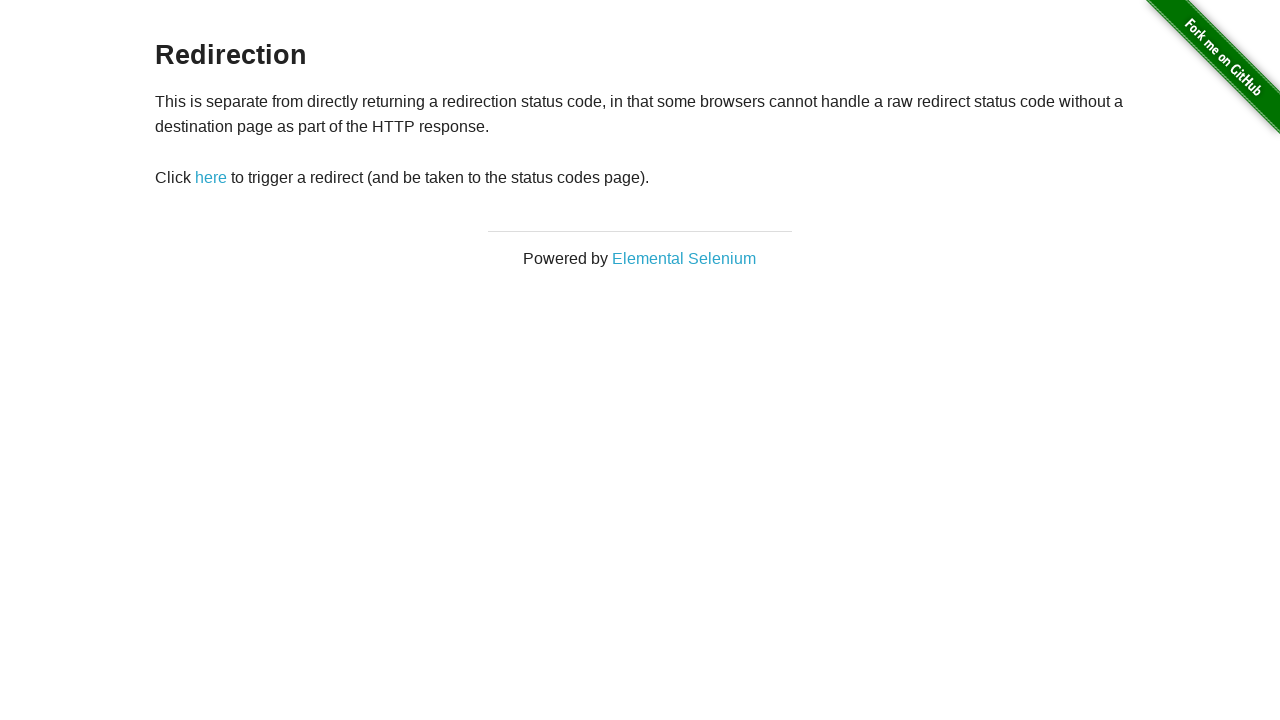